Tests a slow calculator by setting a delay value, performing an addition operation (7+8), and verifying the result displays 15

Starting URL: https://bonigarcia.dev/selenium-webdriver-java/slow-calculator.html

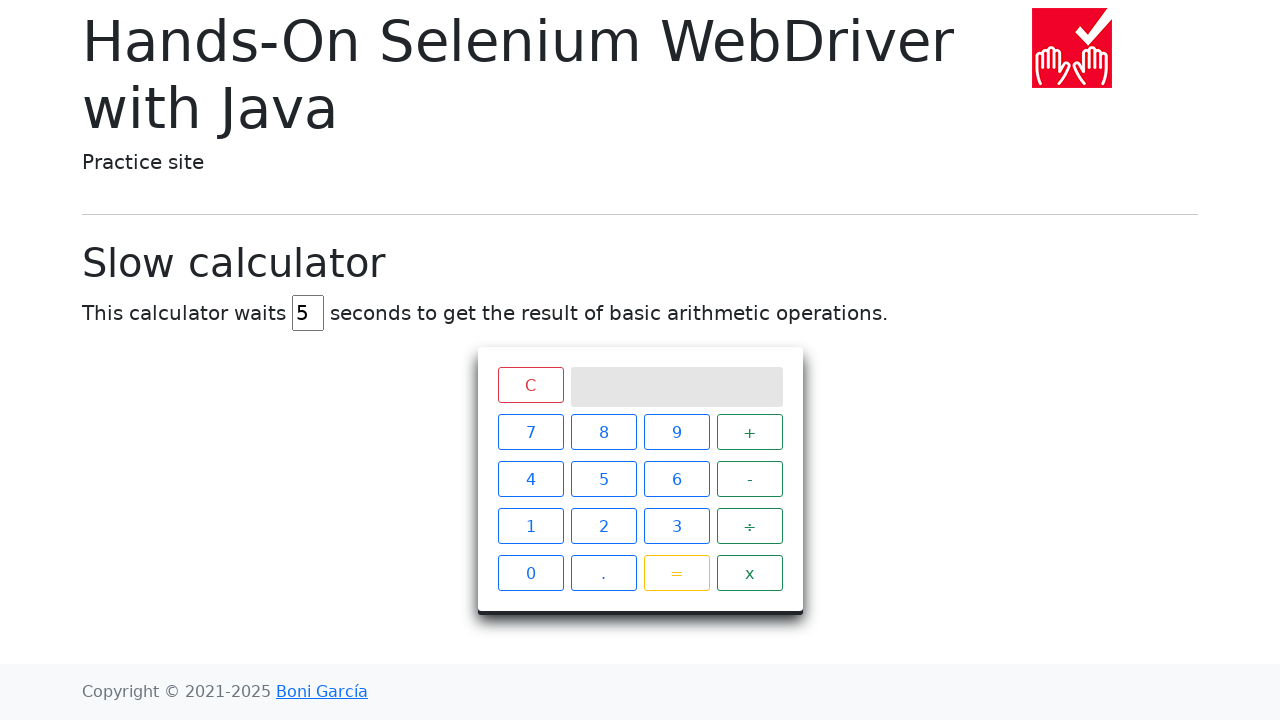

Cleared the delay input field on input#delay
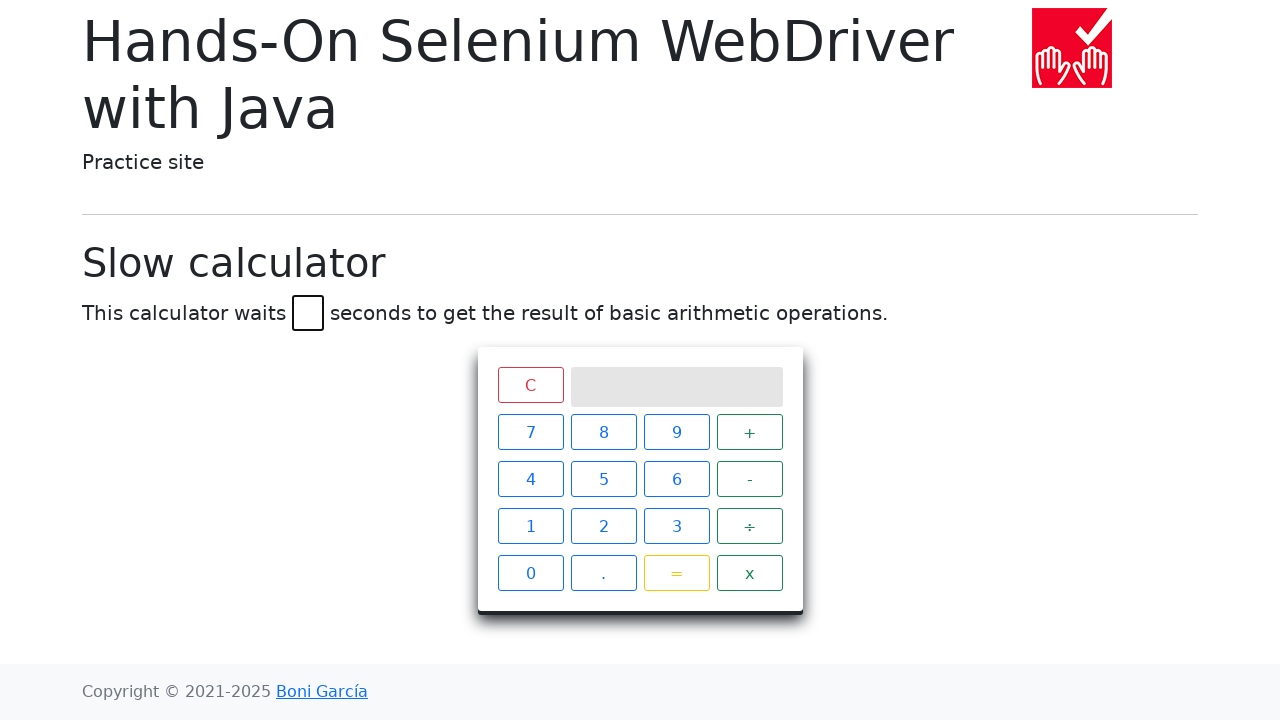

Set delay value to 2 seconds on input#delay
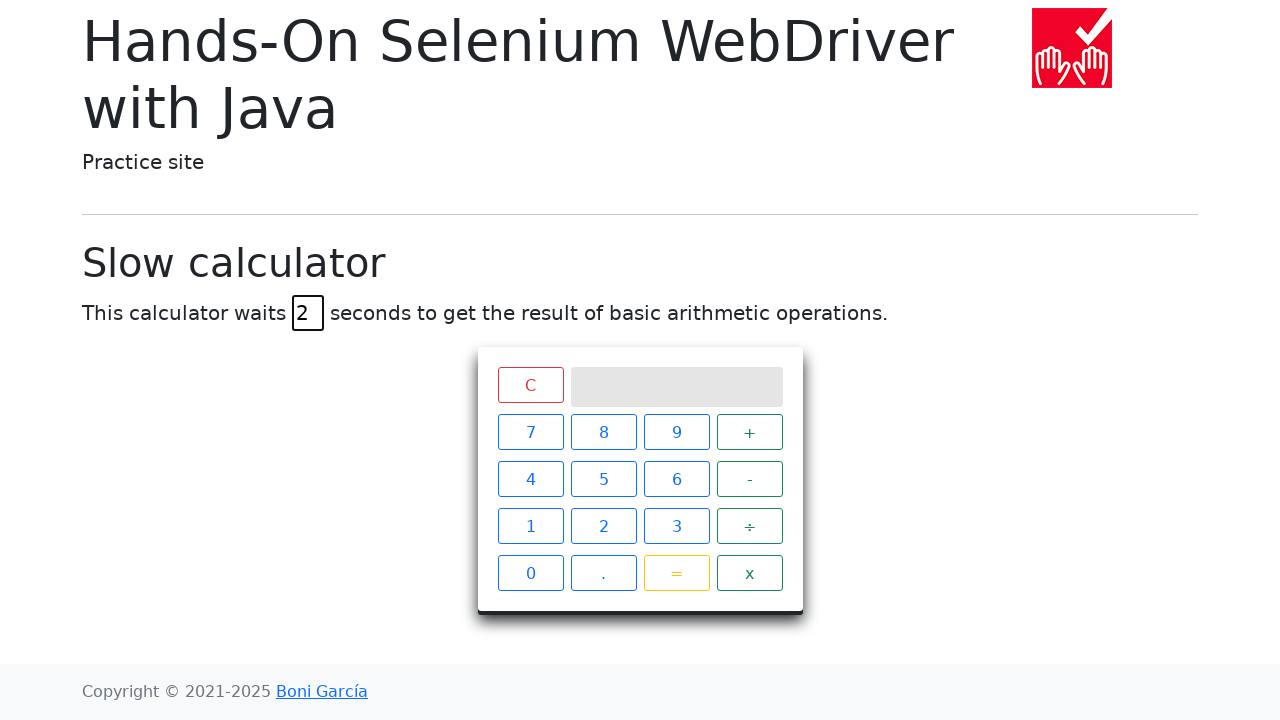

Clicked number 7 at (530, 432) on xpath=//html/body/main/div/div[4]/div/div/div[2]/span[1]
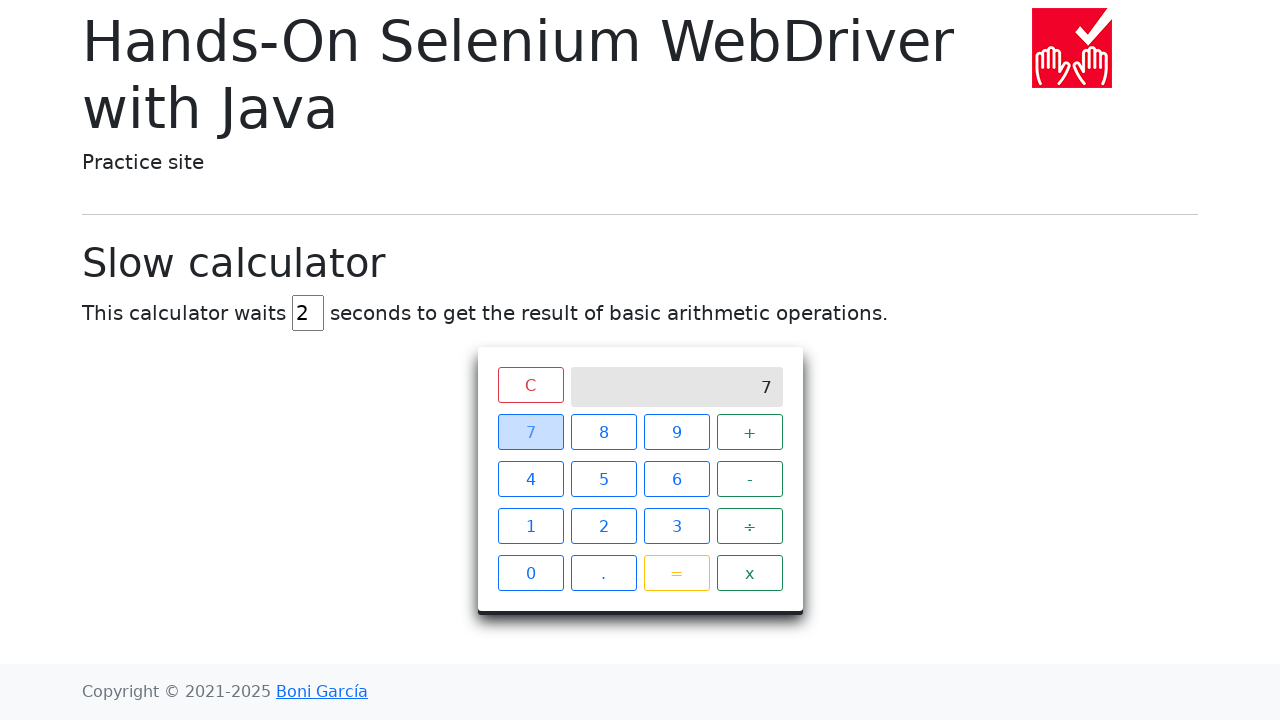

Clicked plus operator at (750, 432) on xpath=//html/body/main/div/div[4]/div/div/div[2]/span[4]
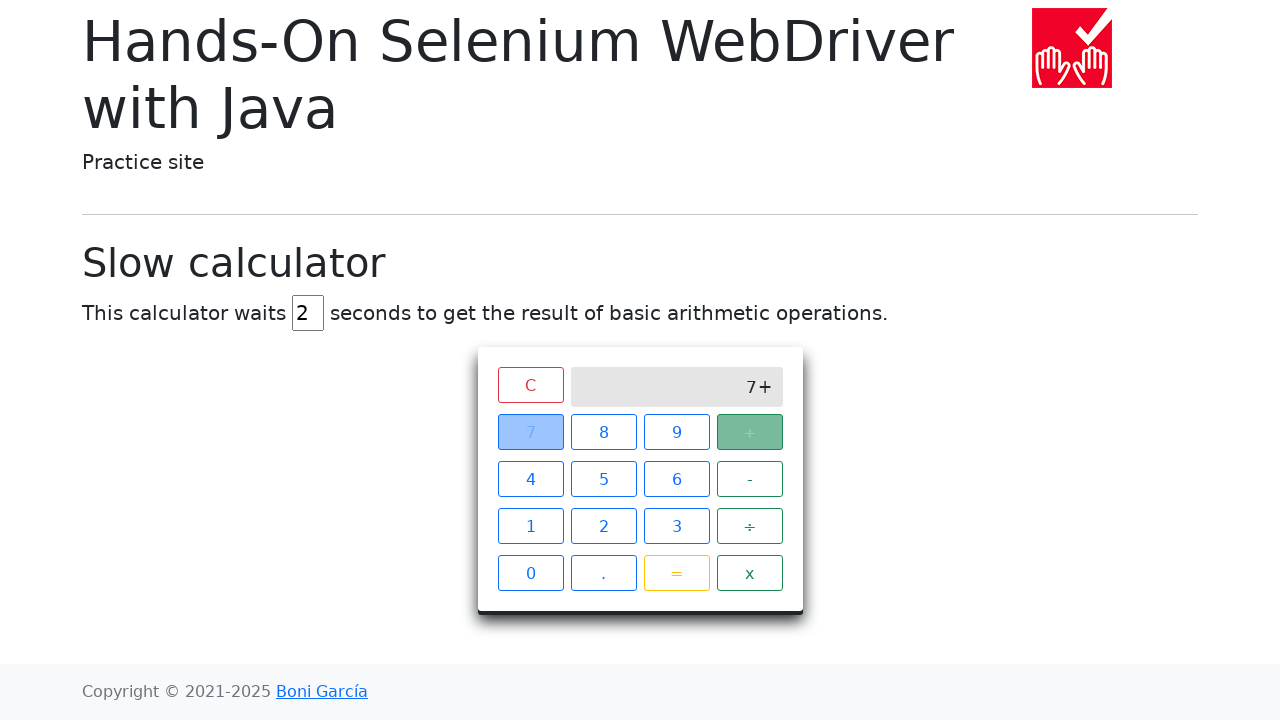

Clicked number 8 at (604, 432) on xpath=//html/body/main/div/div[4]/div/div/div[2]/span[2]
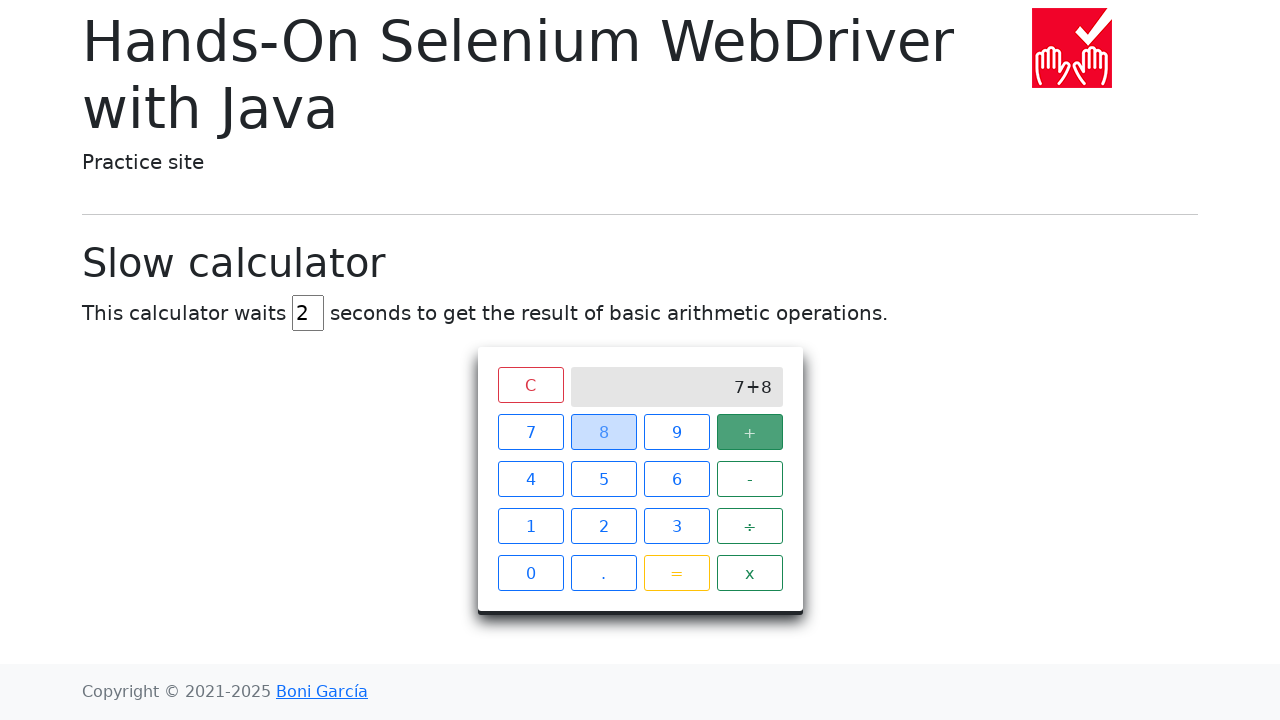

Clicked equals button to calculate 7+8 at (676, 573) on xpath=//html/body/main/div/div[4]/div/div/div[2]/span[15]
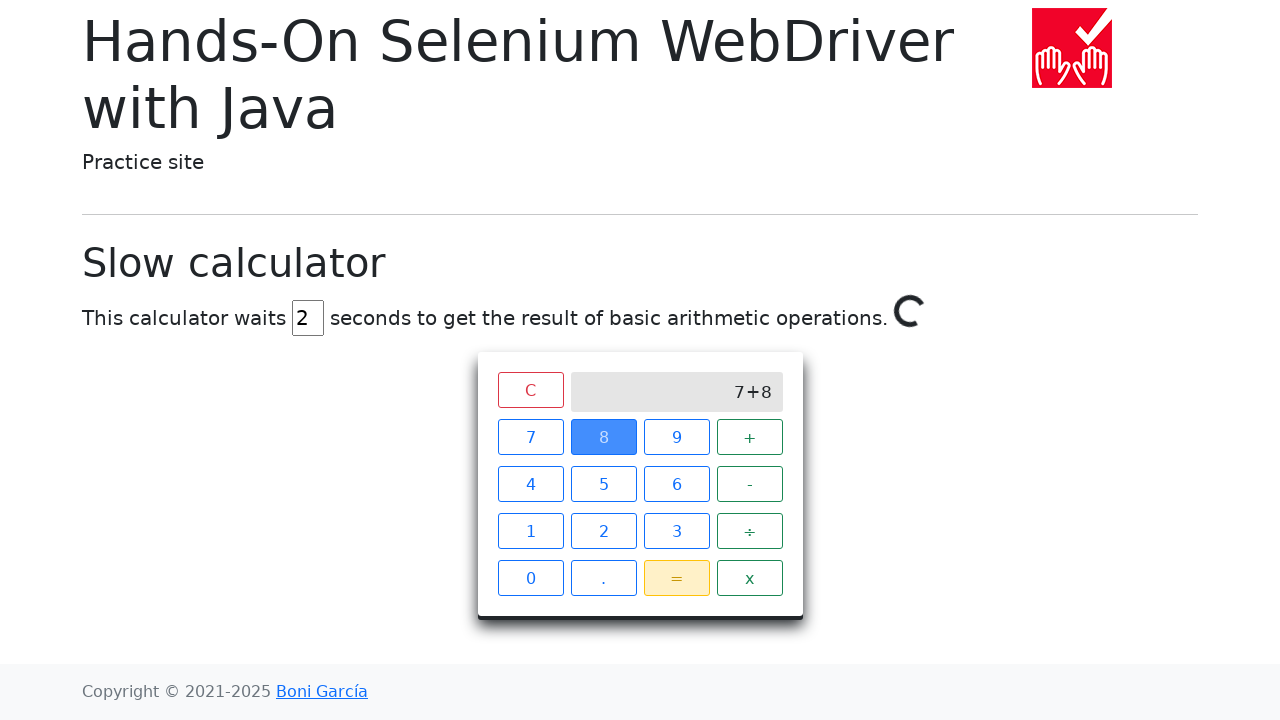

Verified result displays 15 after slow calculation
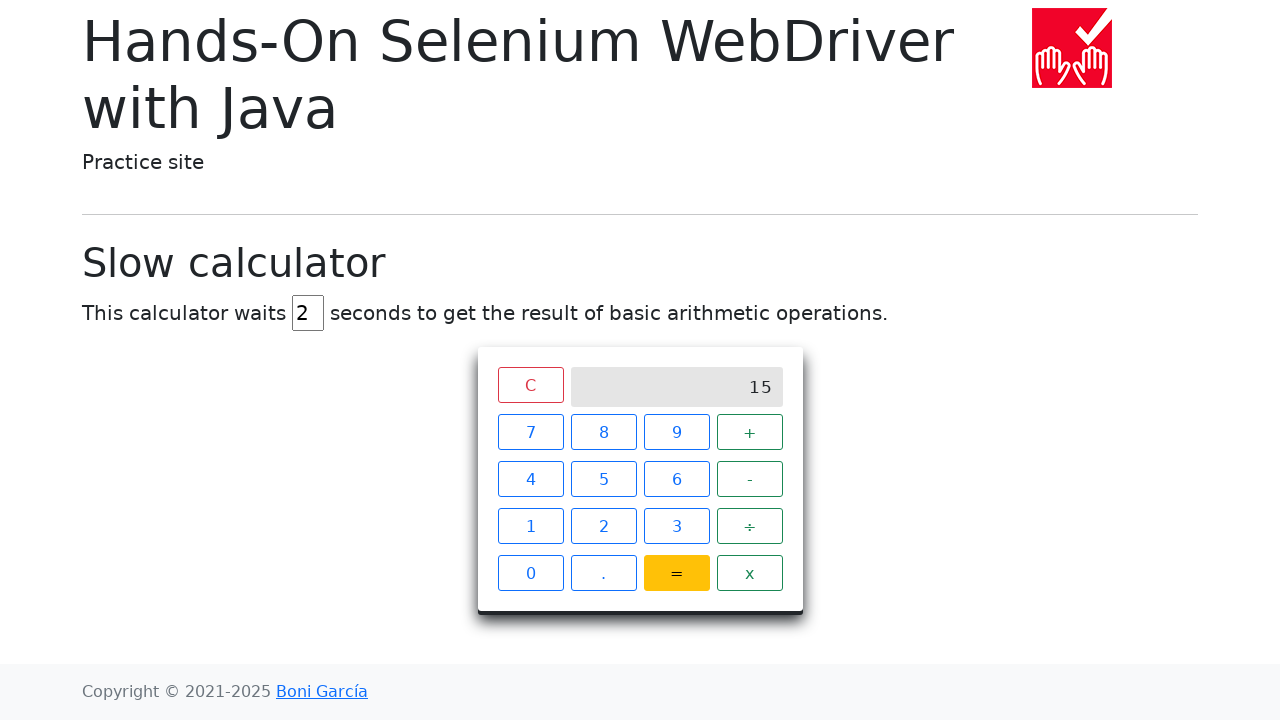

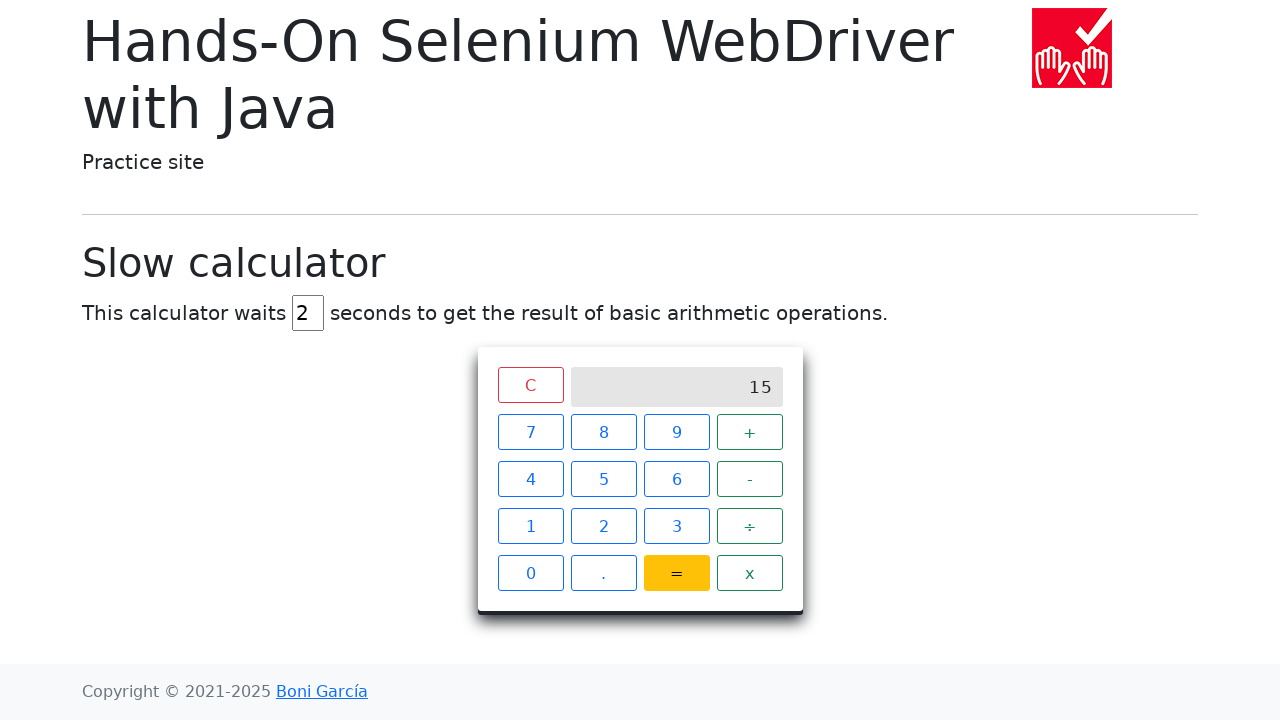